Tests a laminate flooring calculator by entering room dimensions (6x3), laminate specifications (1300x192mm, 12 per pack, 500 rub price), and verifying the calculated area, panels needed, and cost

Starting URL: https://masterskayapola.ru/kalkulyator/laminata.html

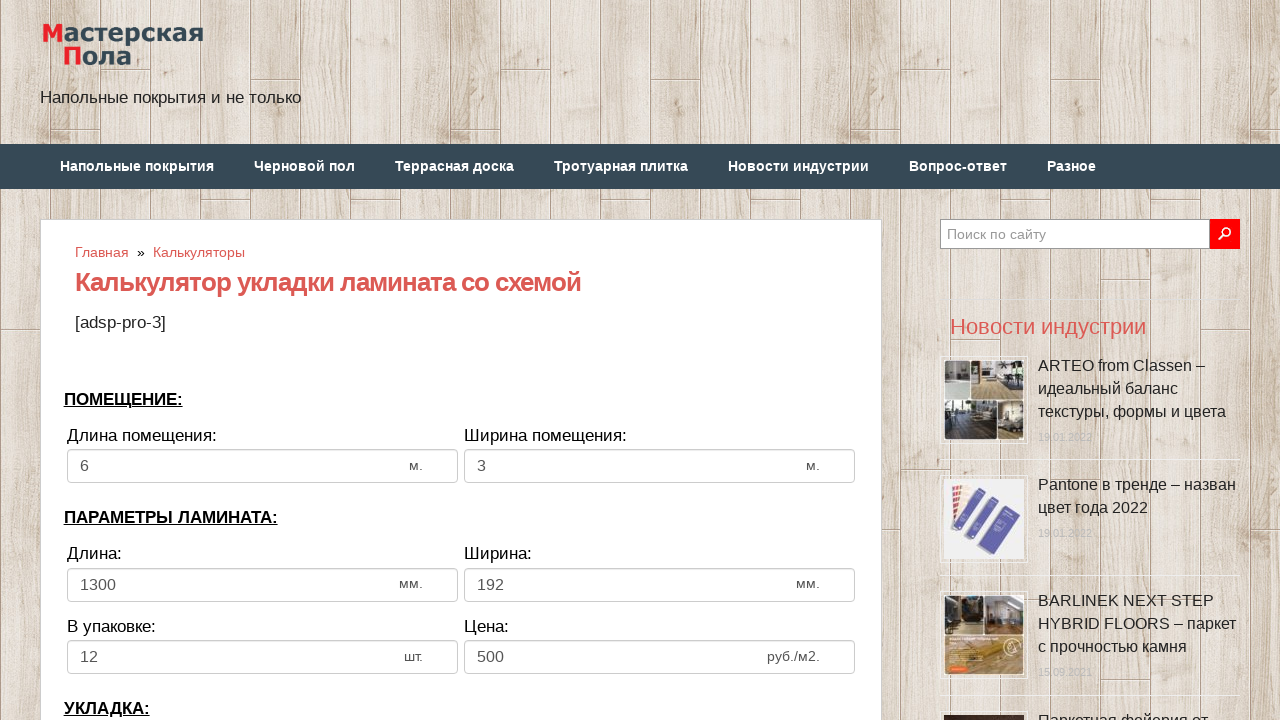

Cleared room width field on input[name='calc_roomwidth']
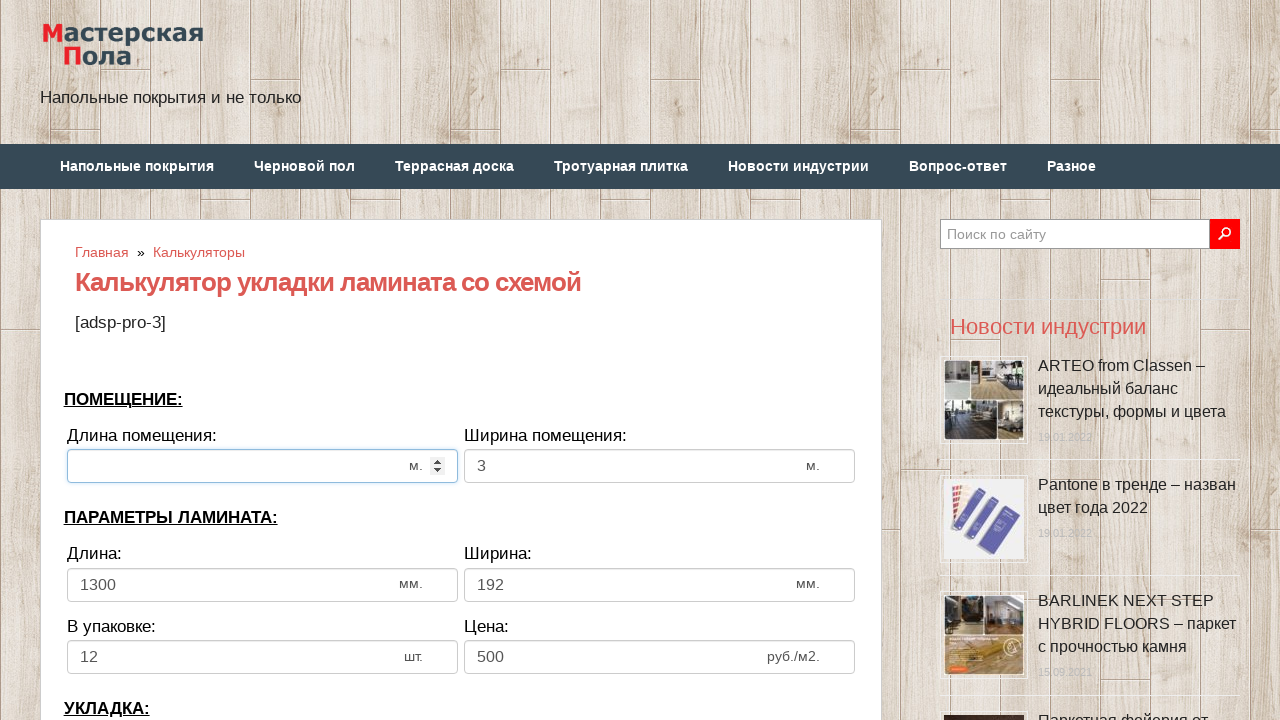

Entered room width: 6 meters on input[name='calc_roomwidth']
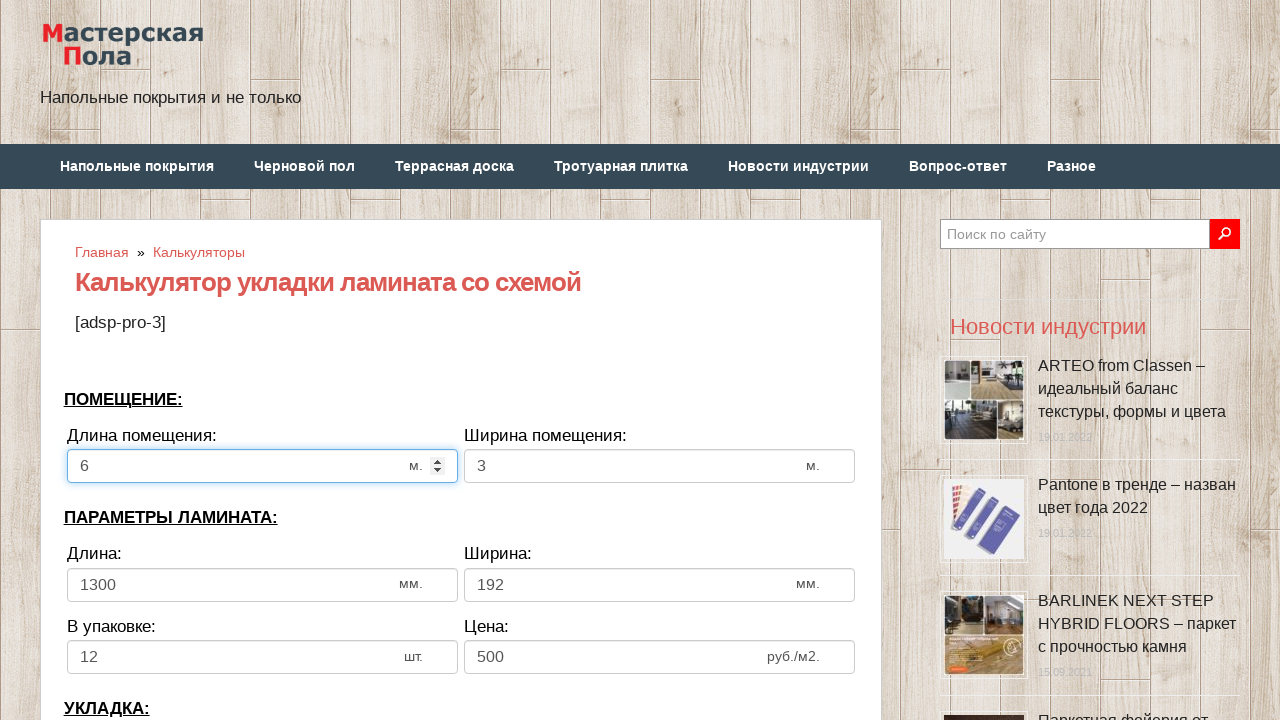

Cleared room height field on input[name='calc_roomheight']
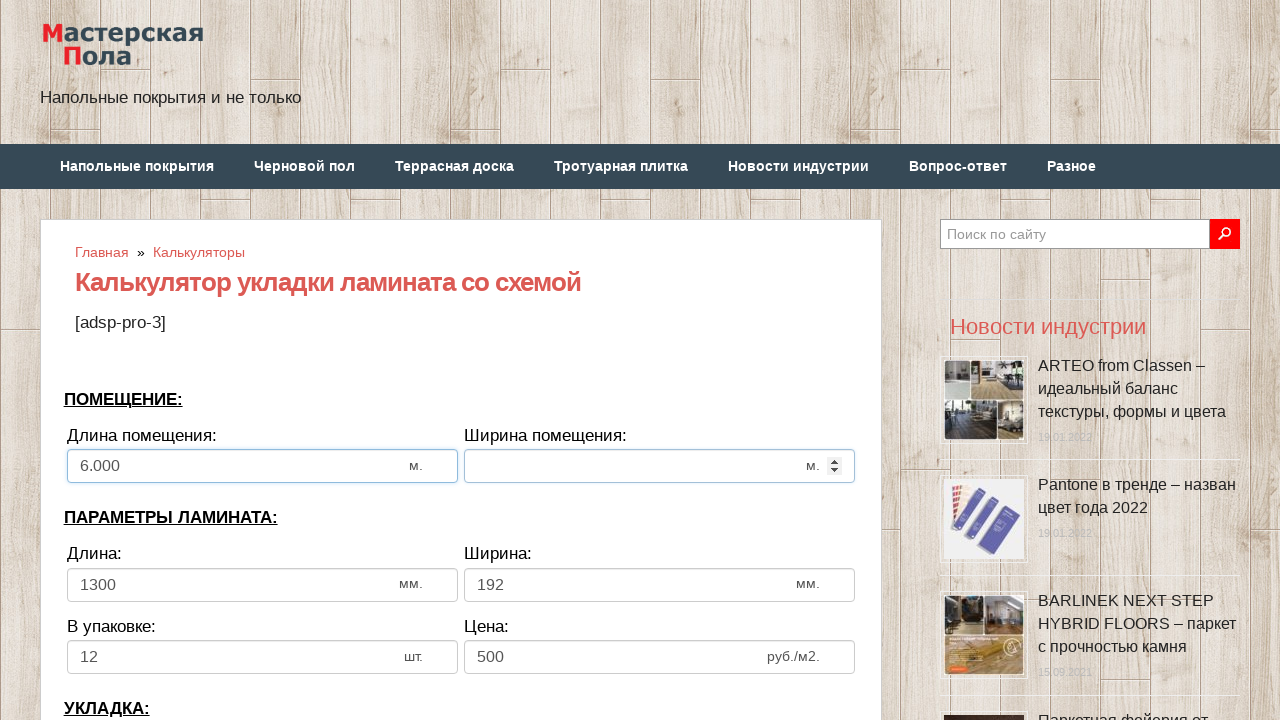

Entered room height: 3 meters on input[name='calc_roomheight']
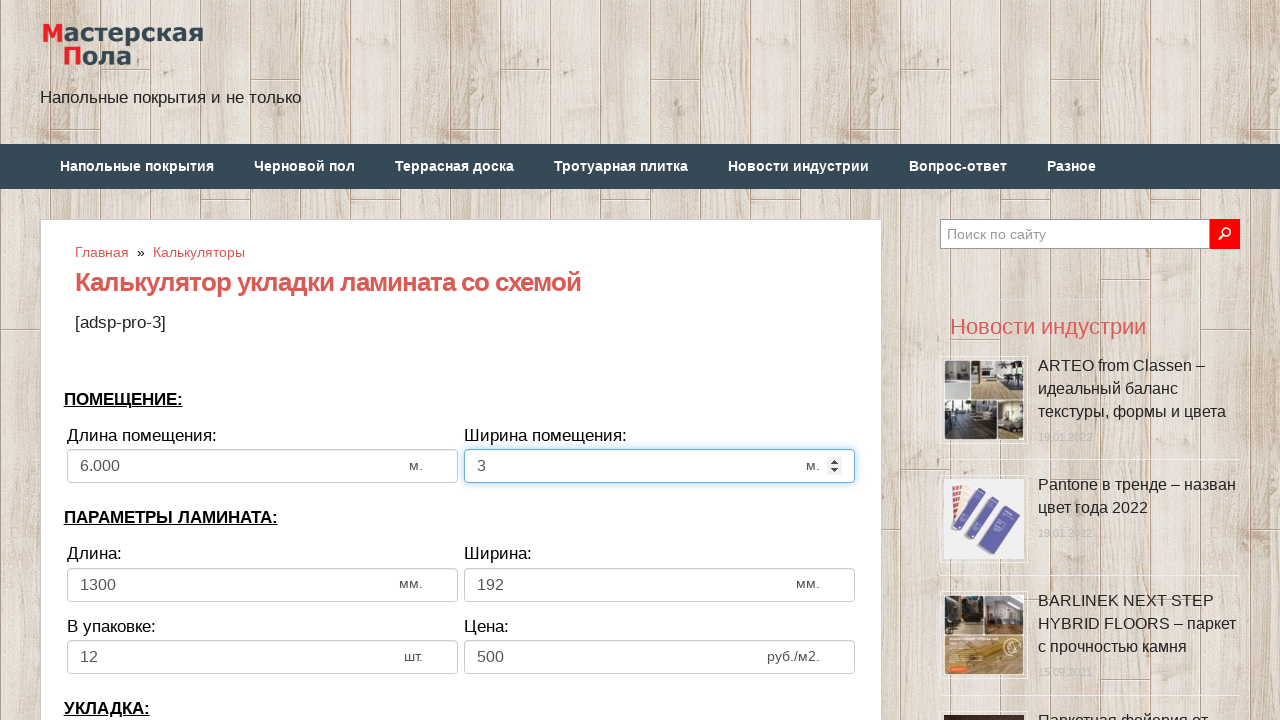

Cleared laminate width field on input[name='calc_lamwidth']
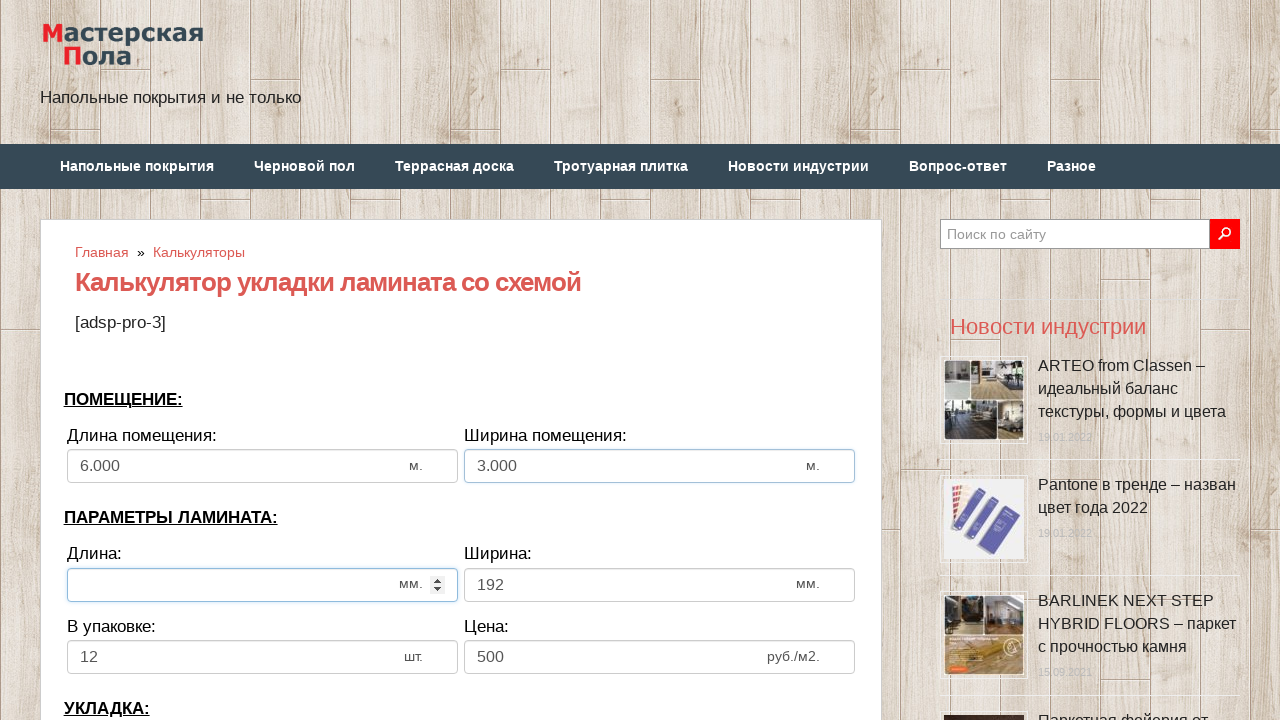

Entered laminate width: 1300 mm on input[name='calc_lamwidth']
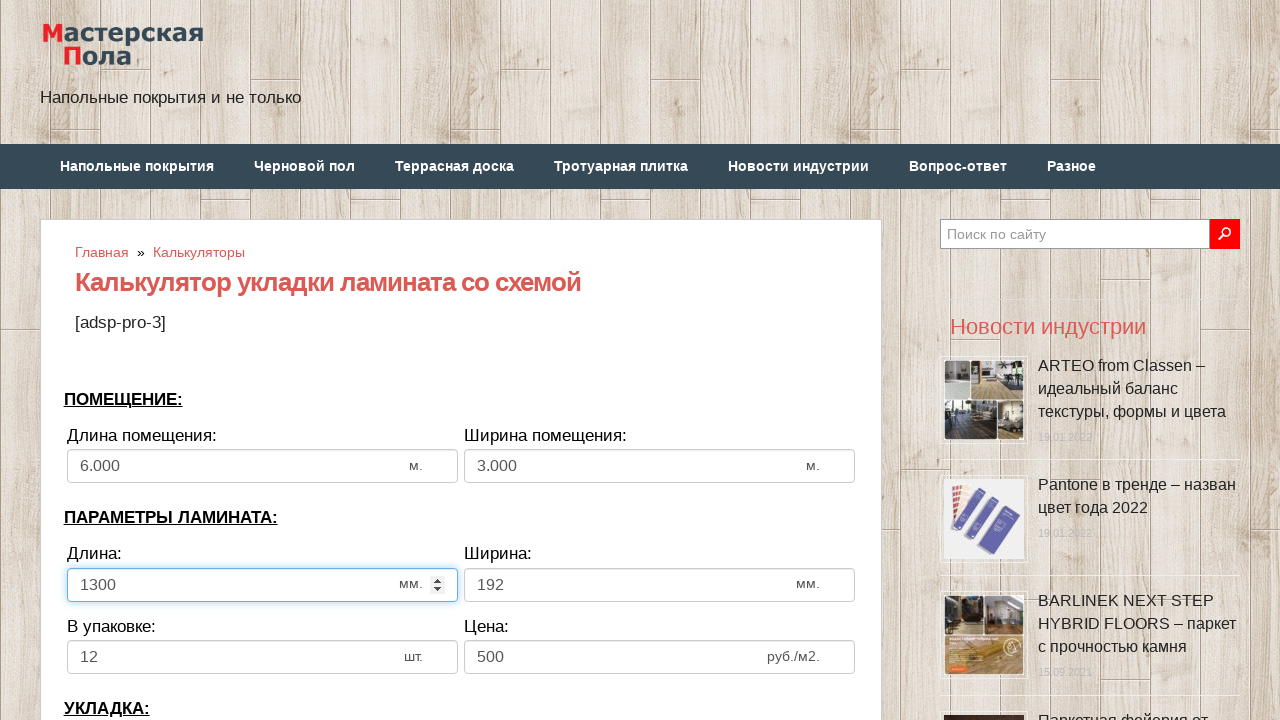

Cleared laminate height field on input[name='calc_lamheight']
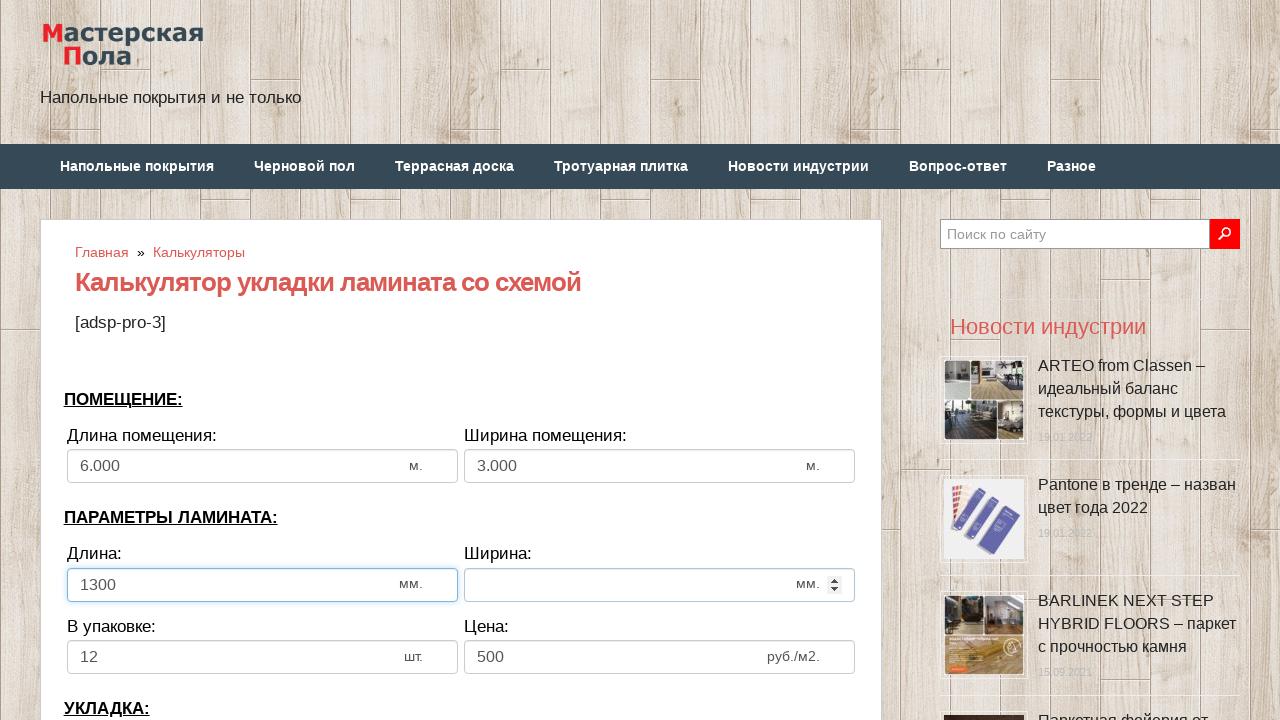

Entered laminate height: 192 mm on input[name='calc_lamheight']
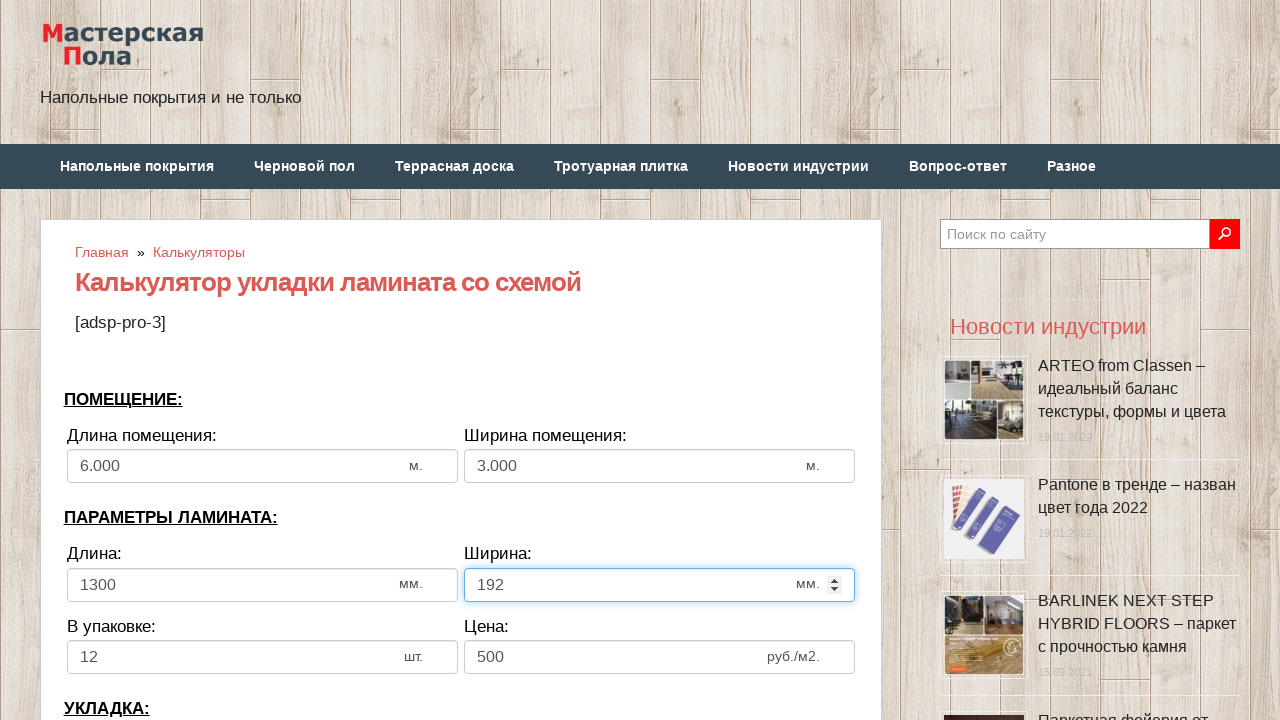

Cleared pieces in pack field on input[name='calc_inpack']
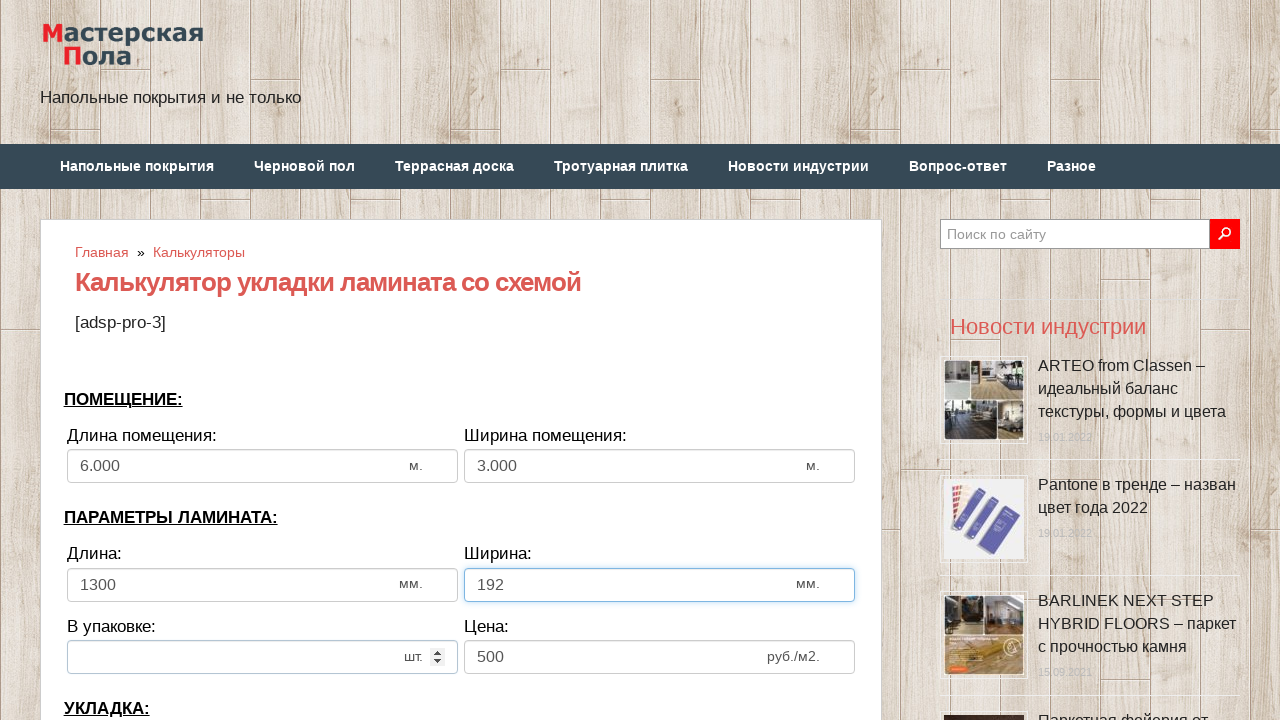

Entered pieces in pack: 12 on input[name='calc_inpack']
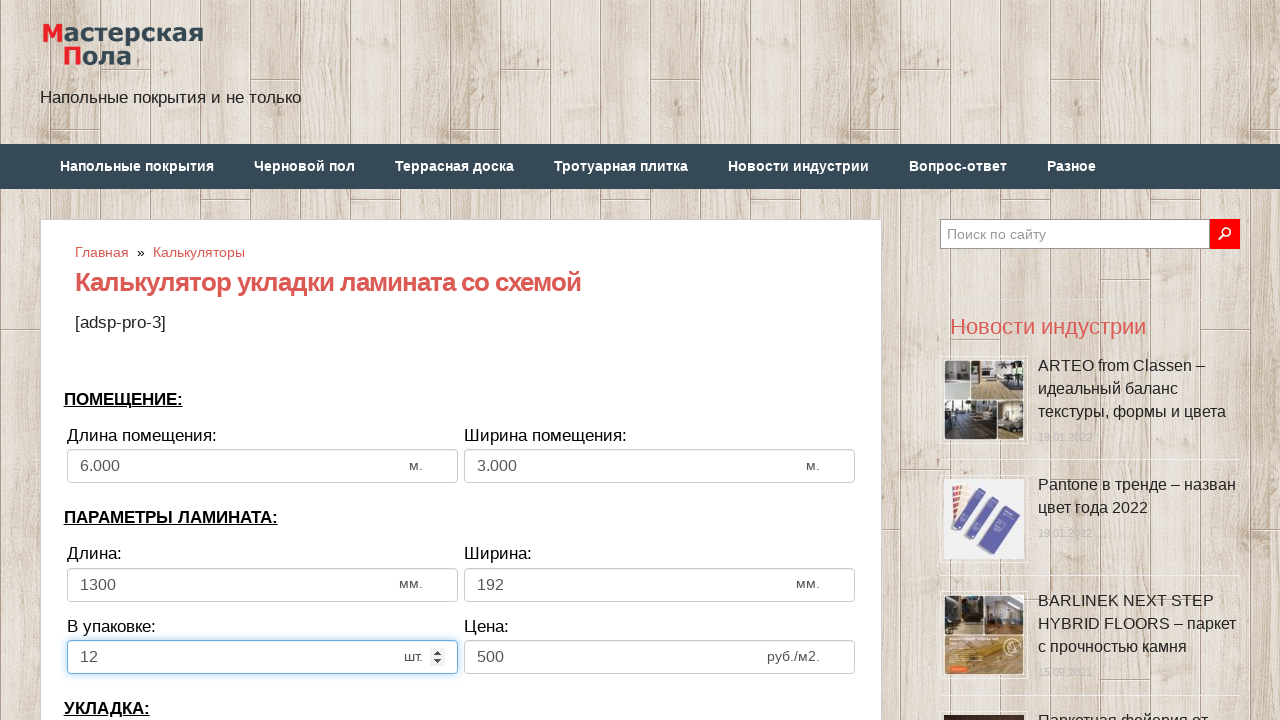

Cleared price field on input[name='calc_price']
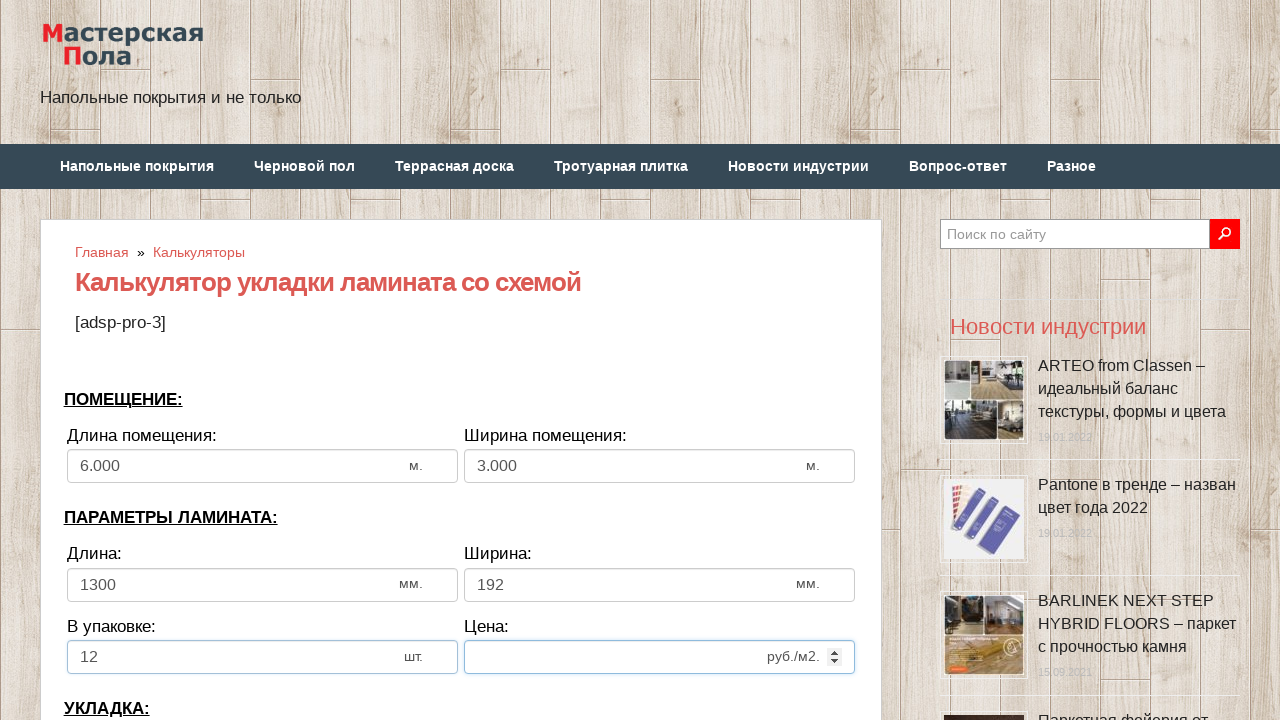

Entered price: 500 rub per pack on input[name='calc_price']
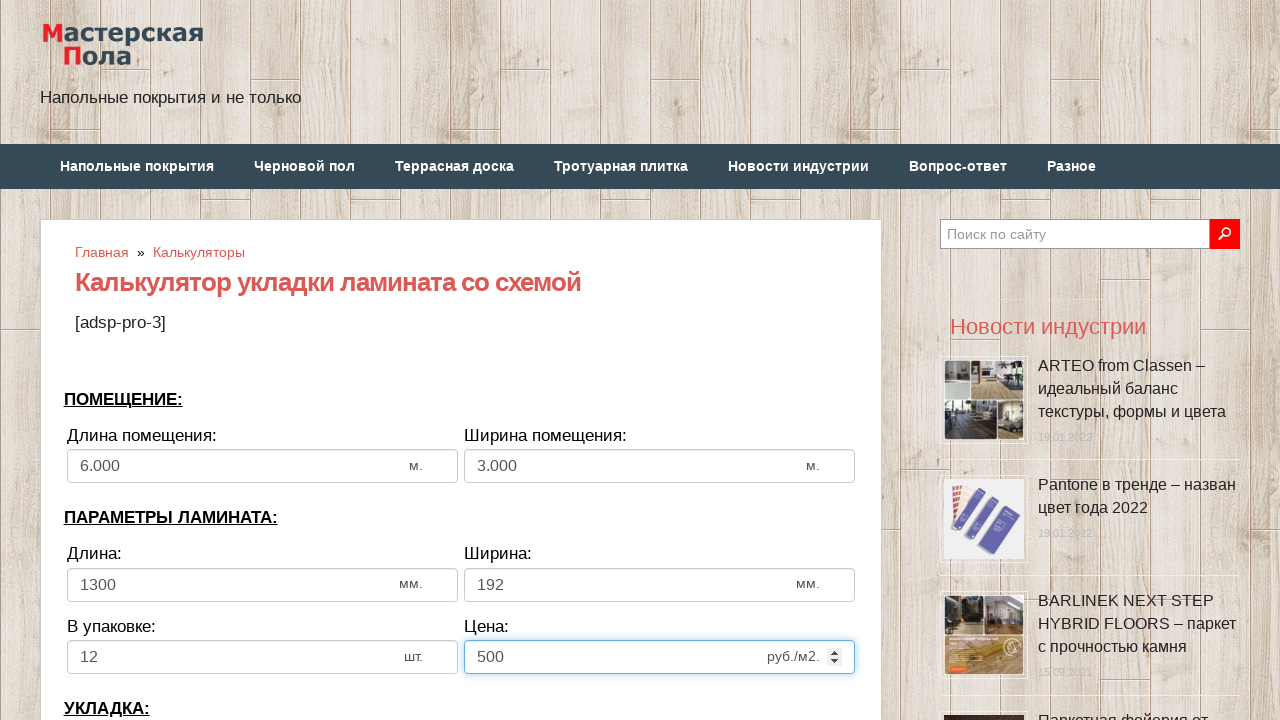

Selected laying direction: По длине комнаты (along room length) on select[name='calc_direct']
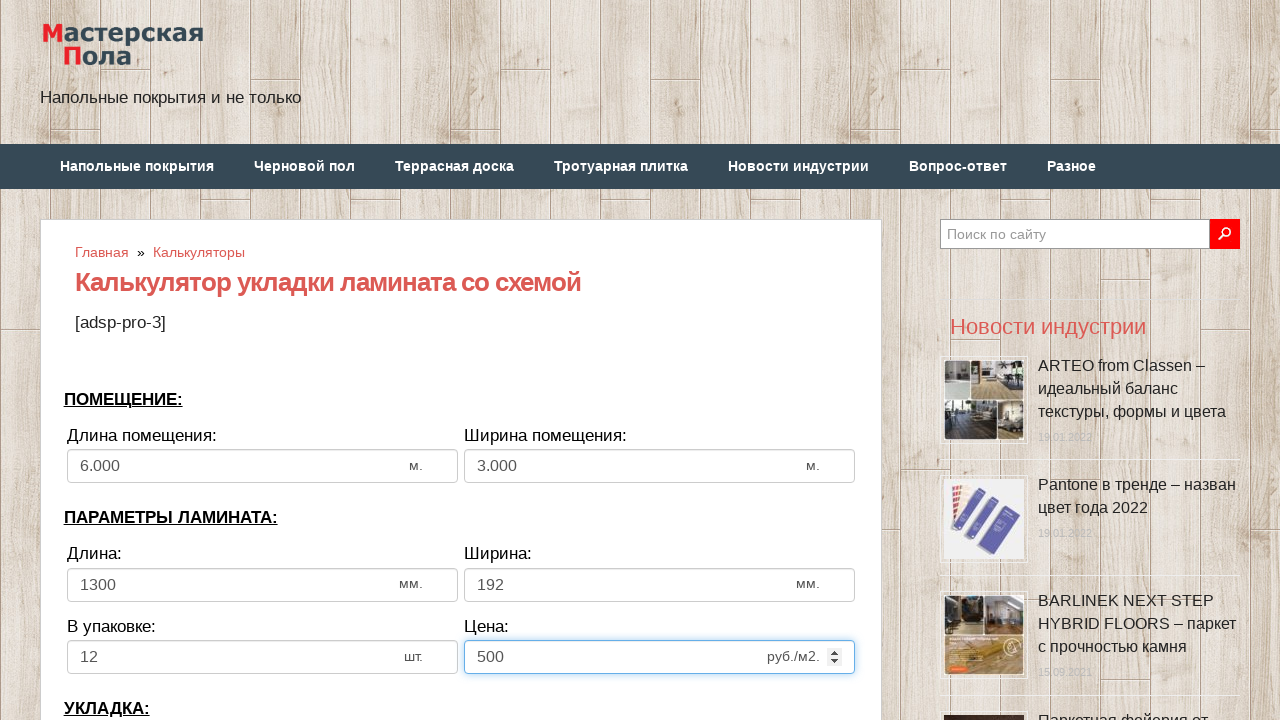

Cleared bias field on input[name='calc_bias']
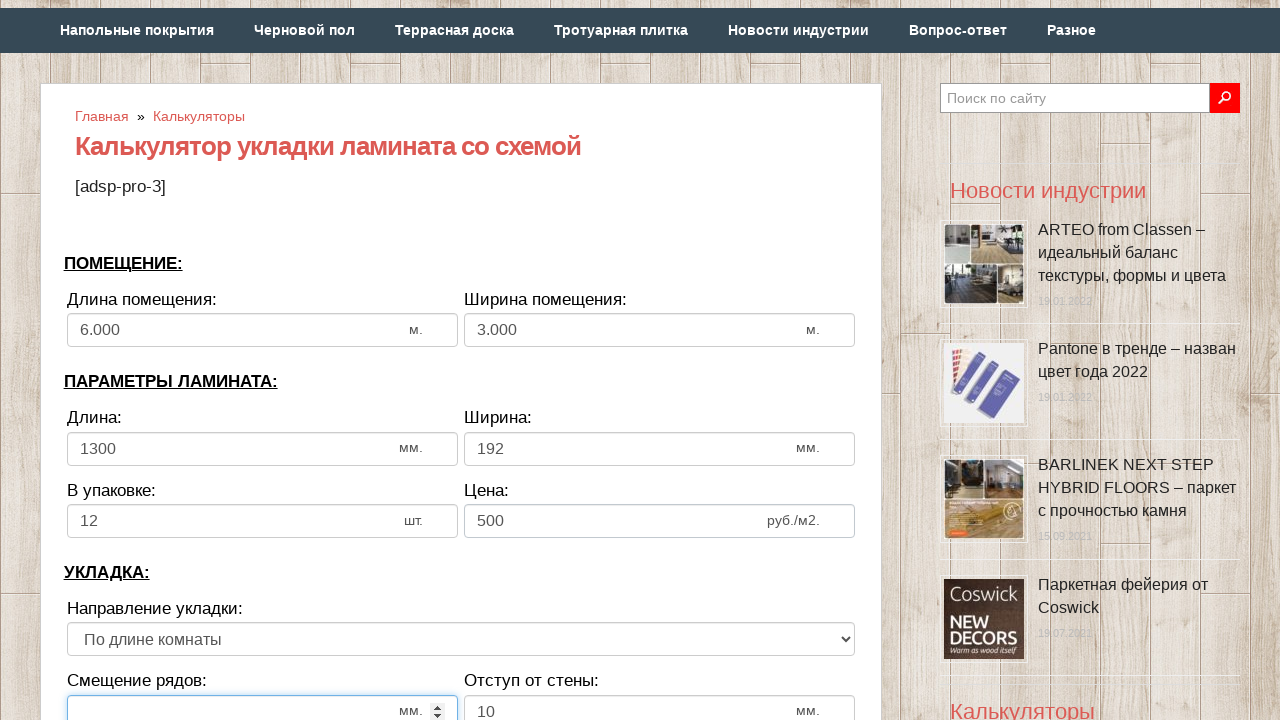

Entered bias: 300 mm on input[name='calc_bias']
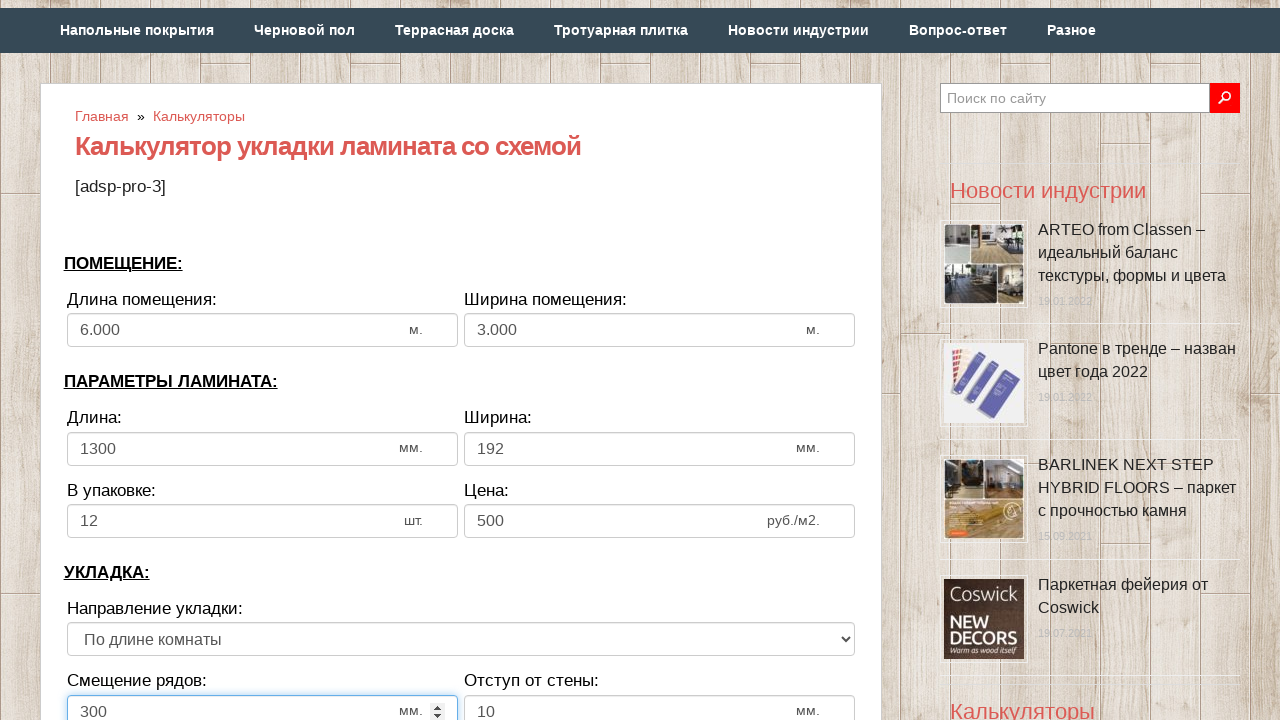

Cleared wall distance field on input[name='calc_walldist']
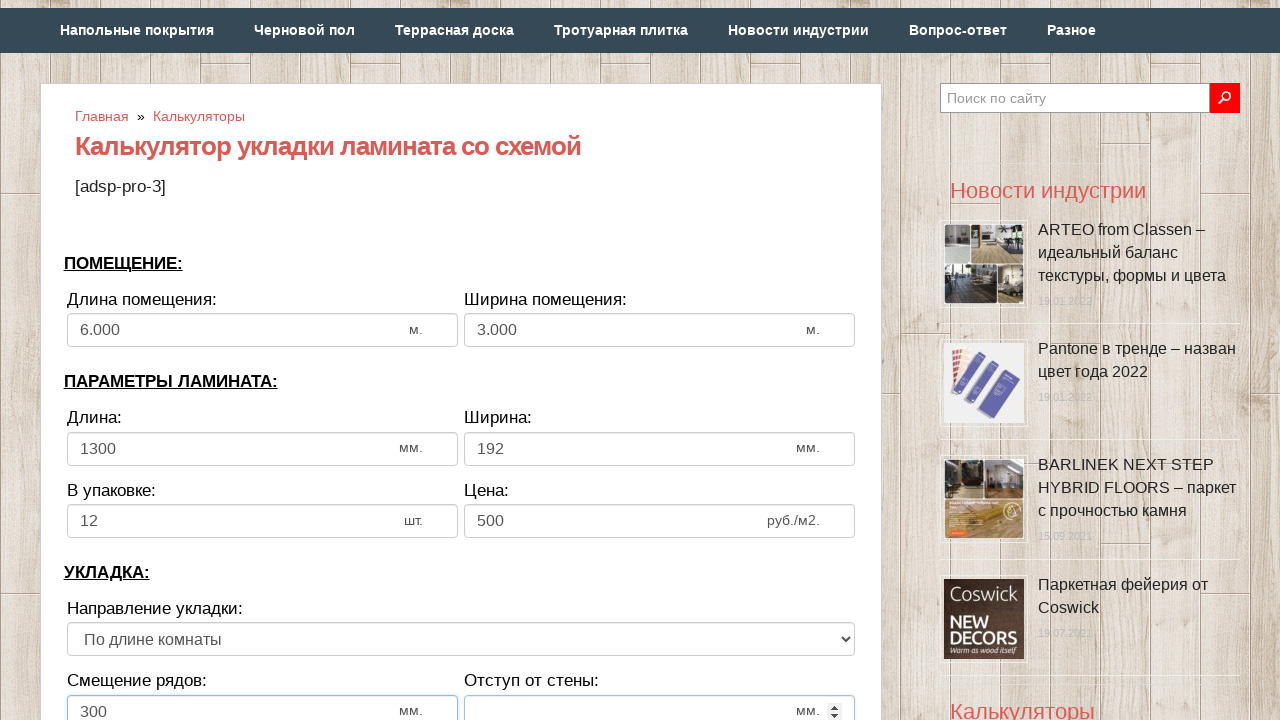

Entered wall distance: 10 mm on input[name='calc_walldist']
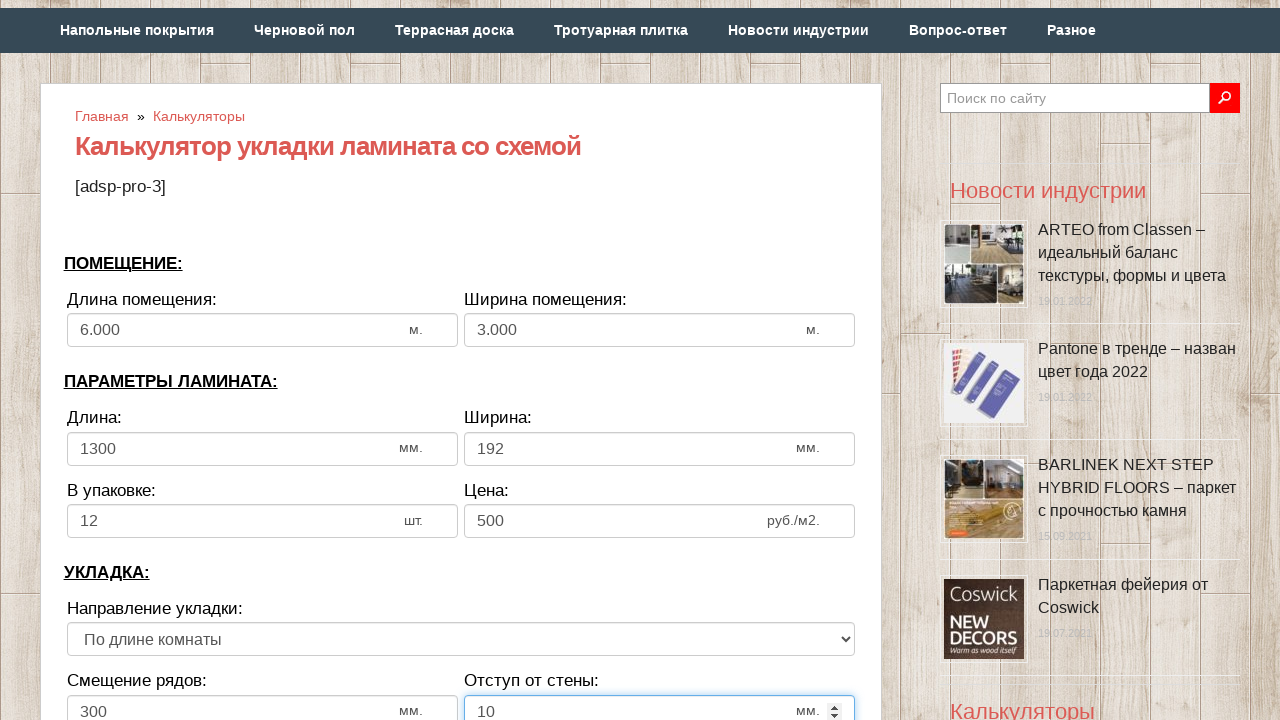

Clicked calculate button at (461, 361) on input[value='Рассчитать']
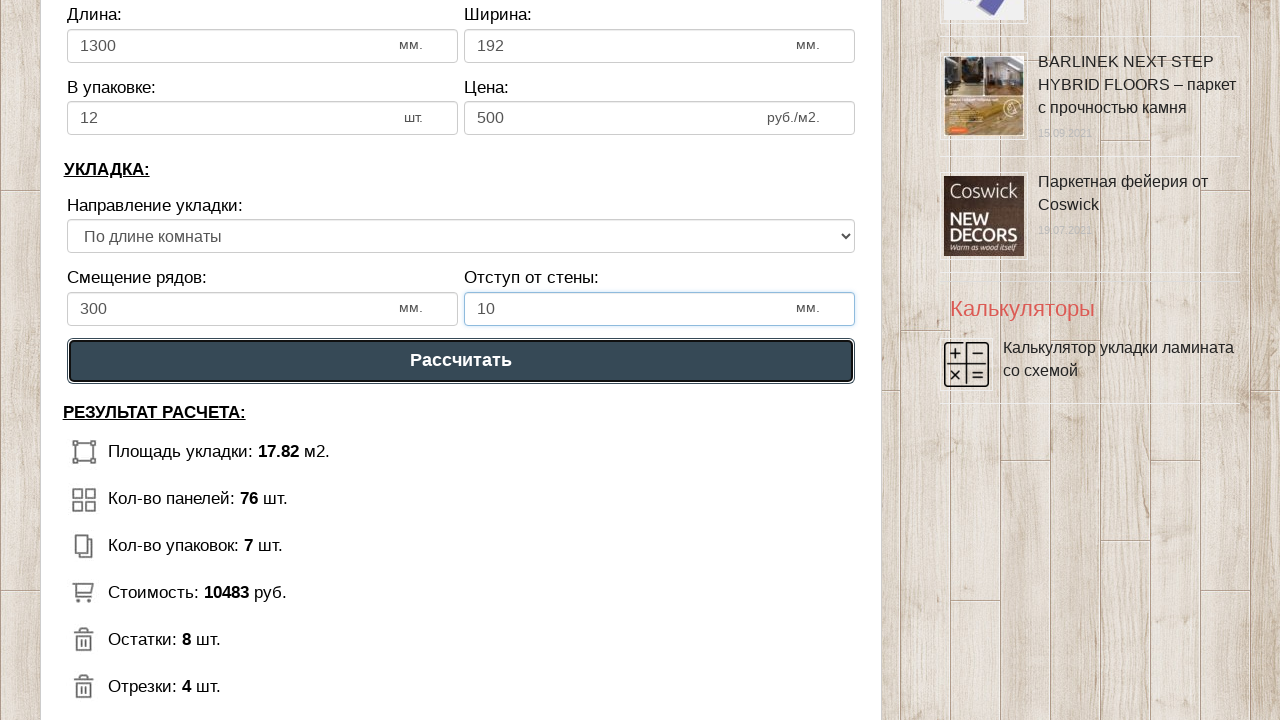

Calculation results loaded and displayed
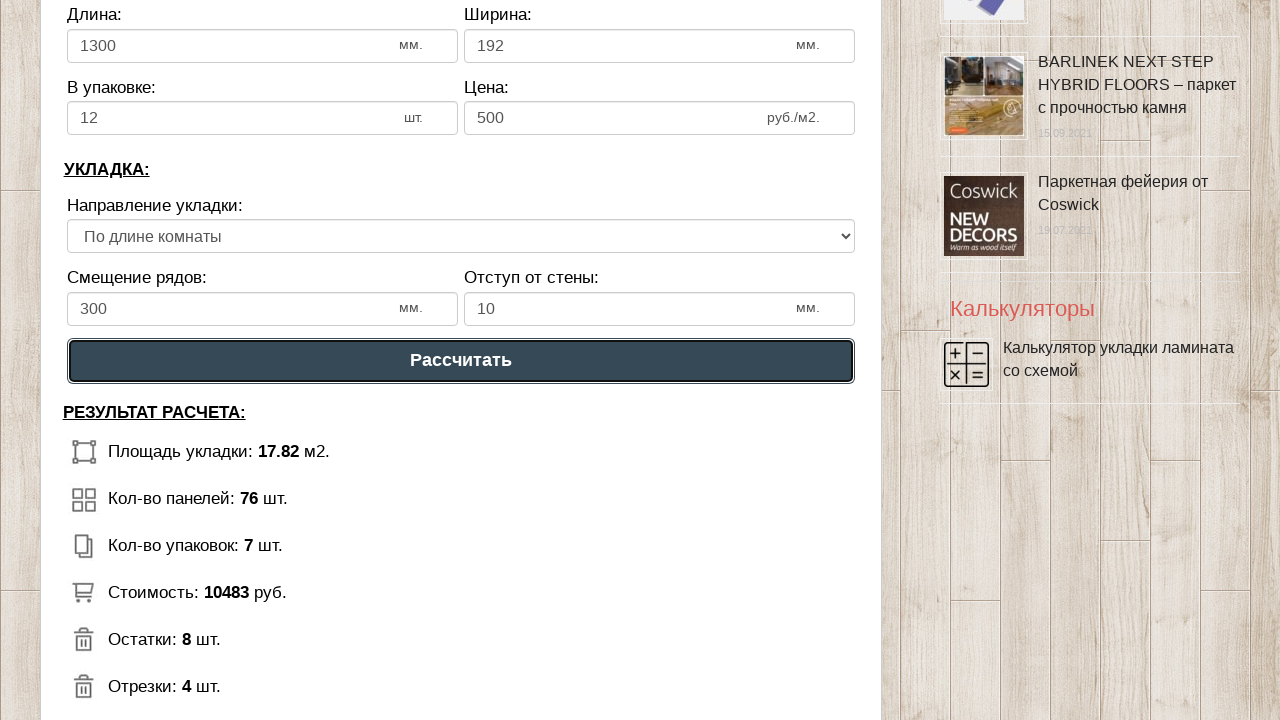

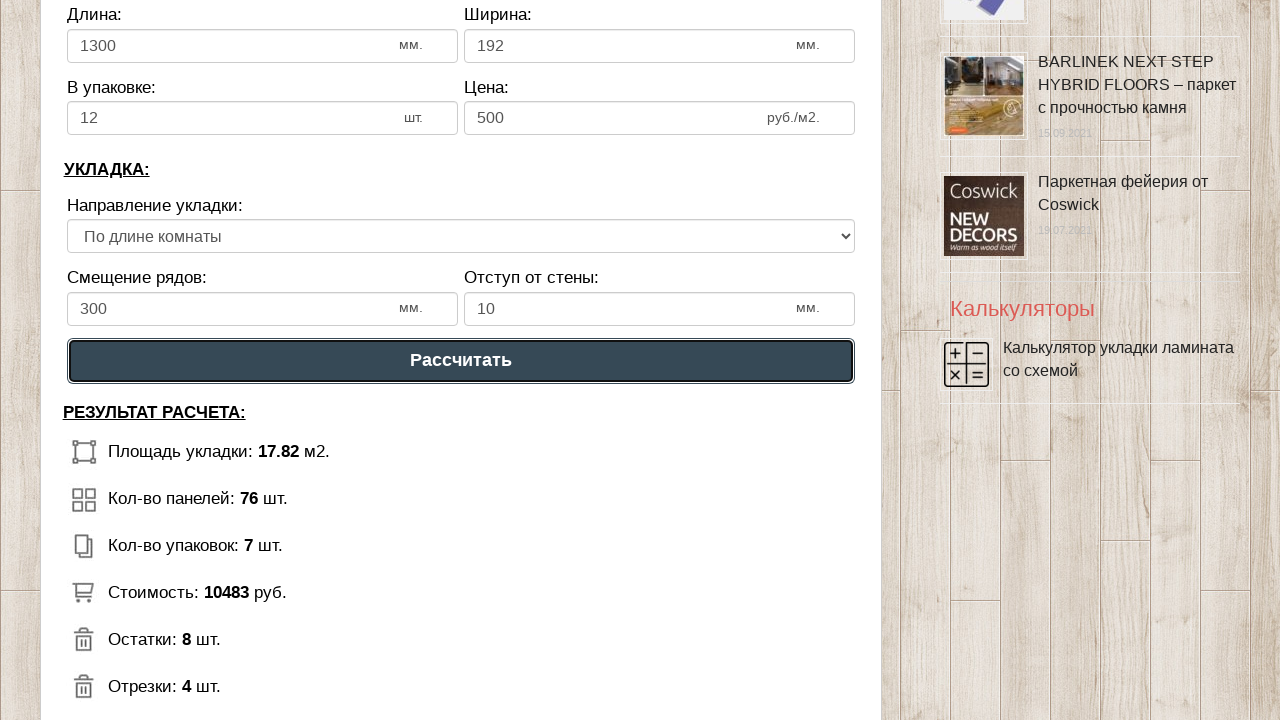